Tests element enabled/disabled states by checking various form elements including textboxes, radio buttons, textareas, dropdowns, checkboxes, and sliders.

Starting URL: https://automationfc.github.io/basic-form/index.html

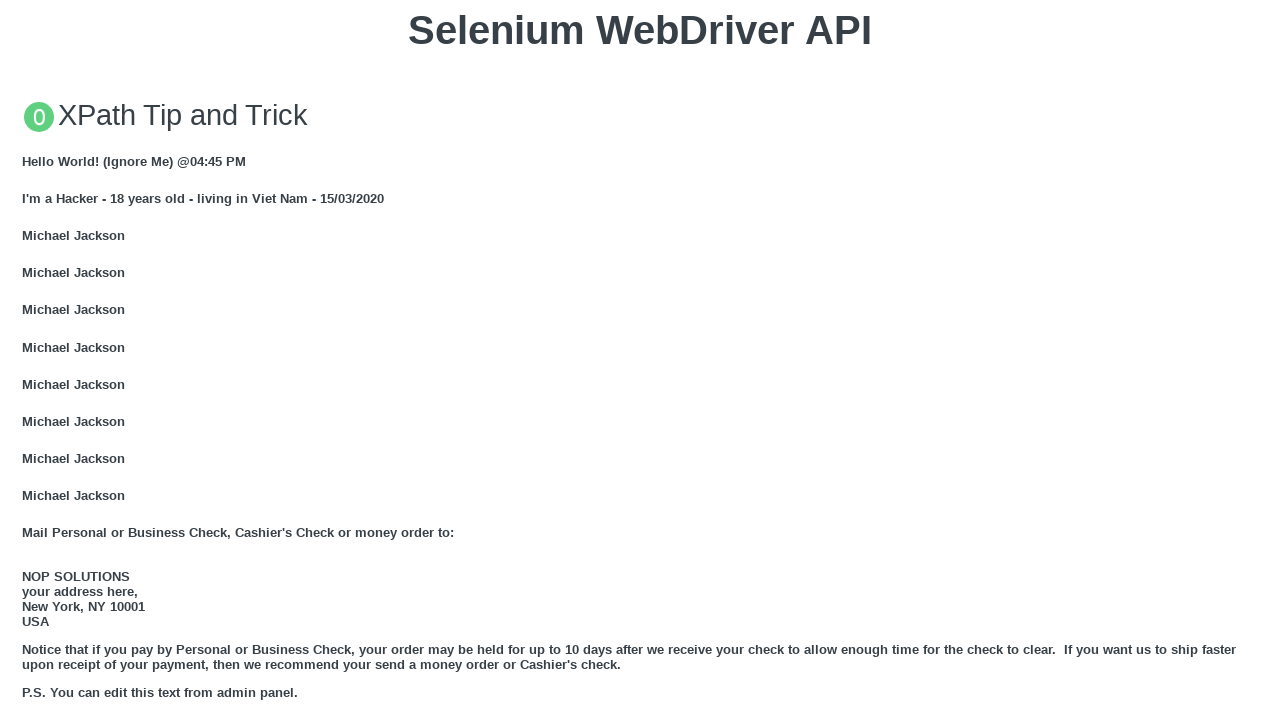

Checked that email textbox is enabled
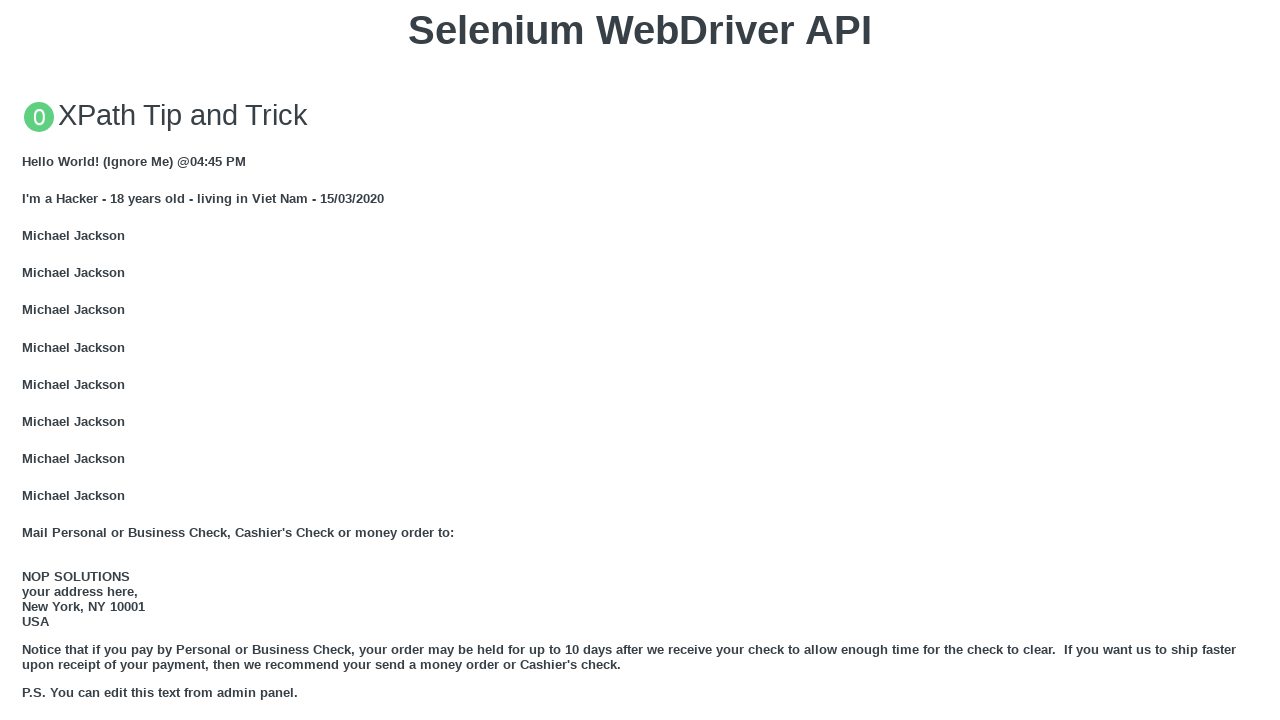

Age under 18 radio button is enabled and was clicked at (28, 360) on input#under_18
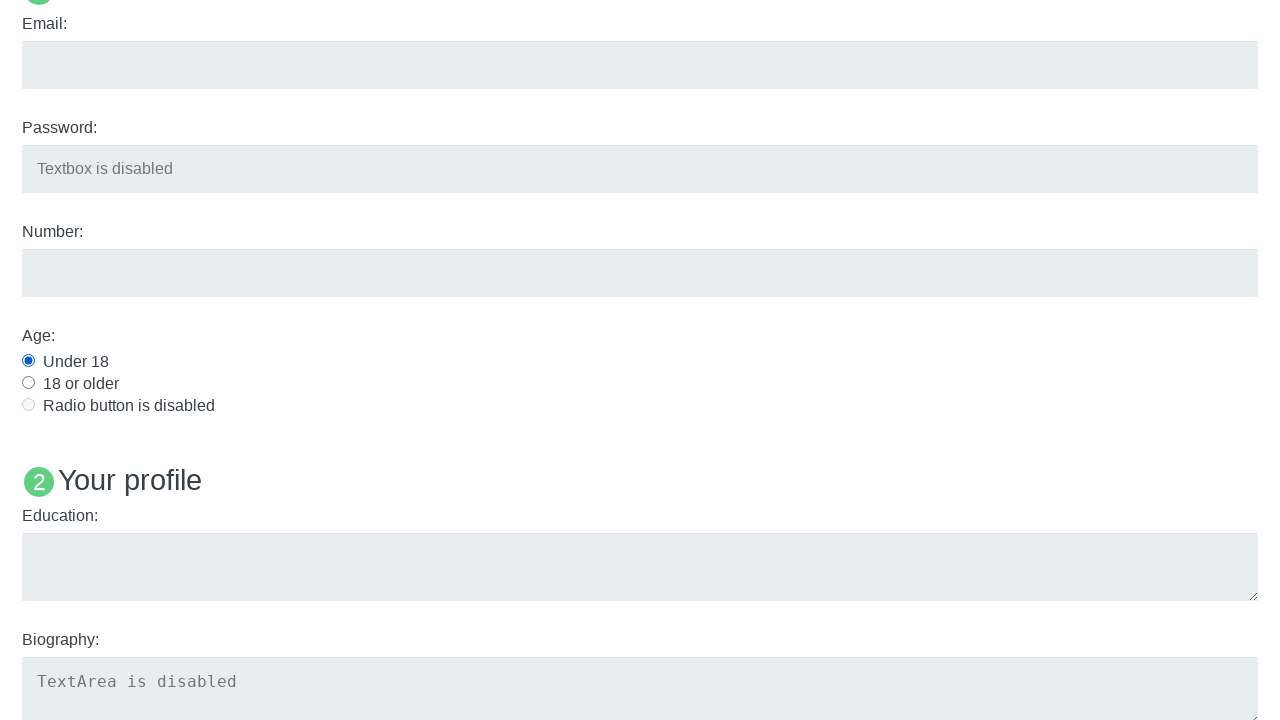

Education textarea is enabled and was filled with 'Automation Testing' on textarea#edu
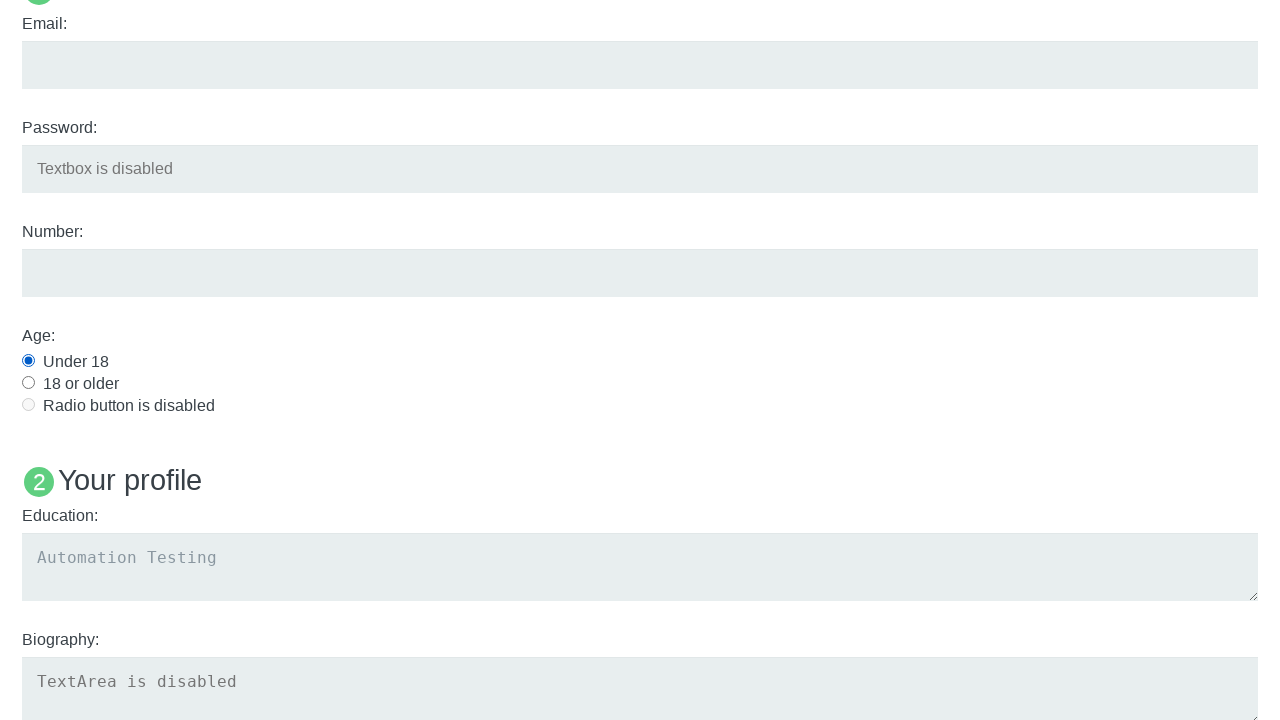

Checked that password field is disabled
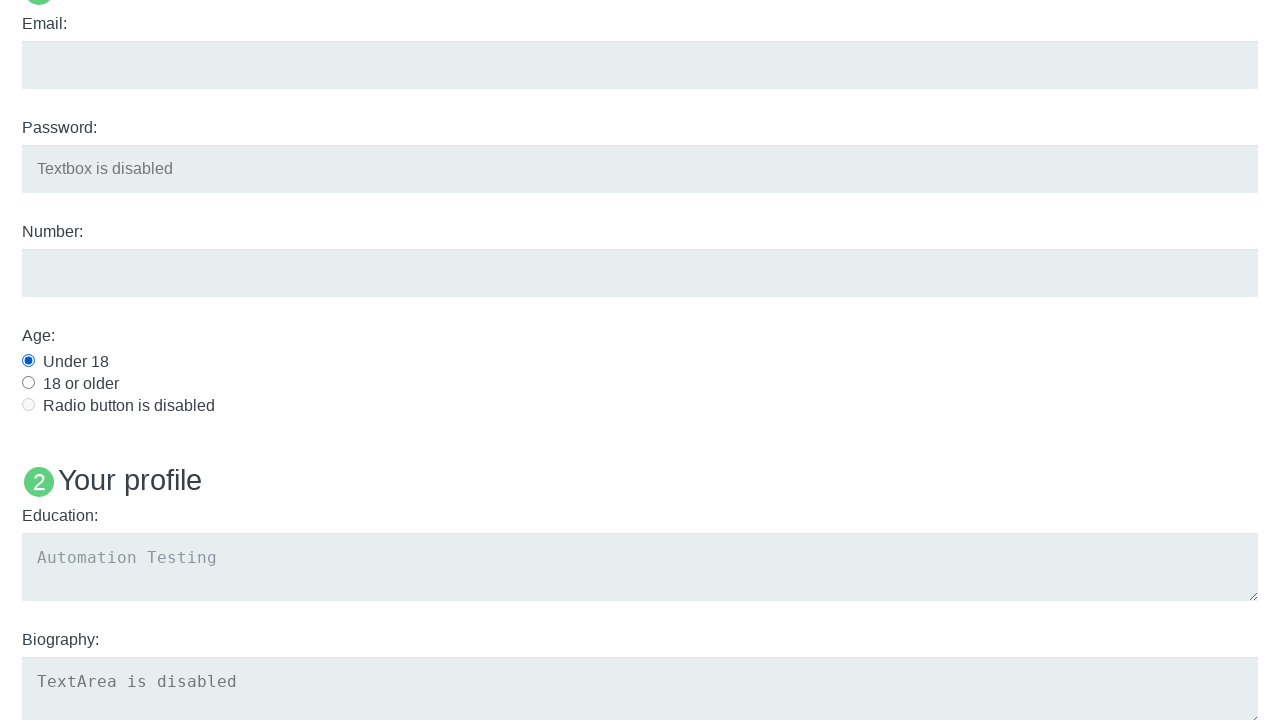

Checked that bio textarea is disabled
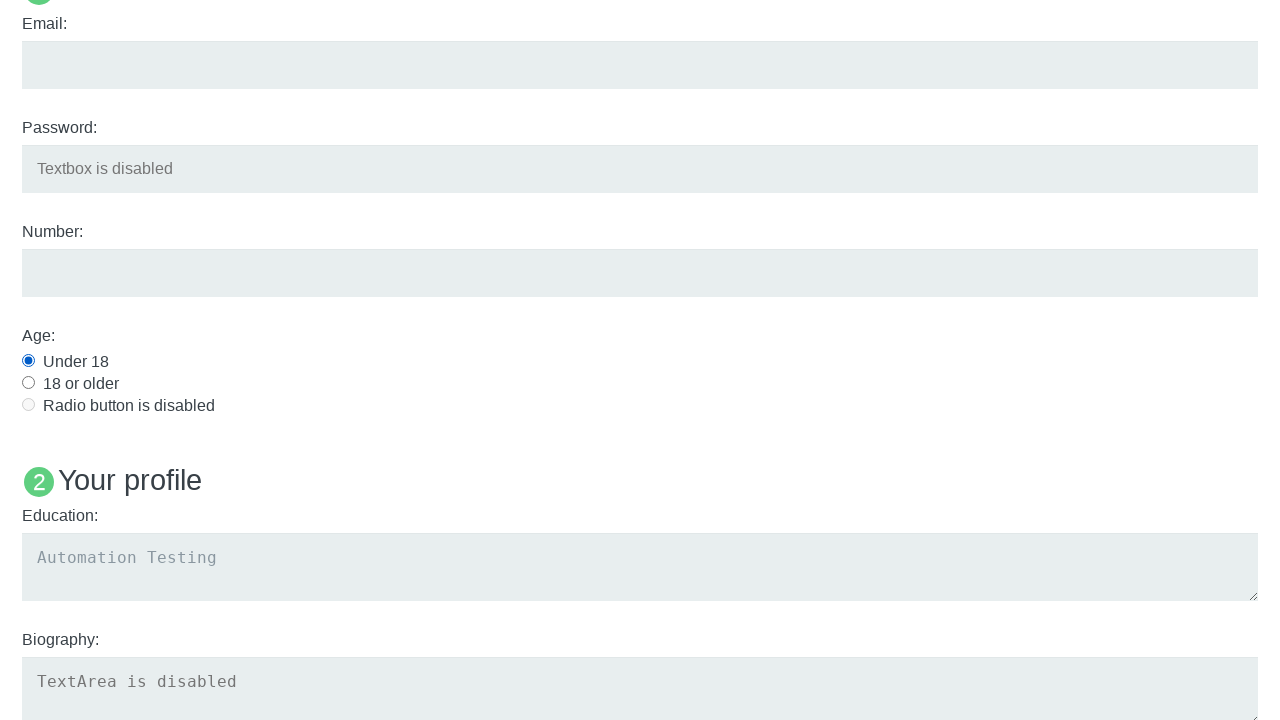

Checked that disabled radio button is disabled
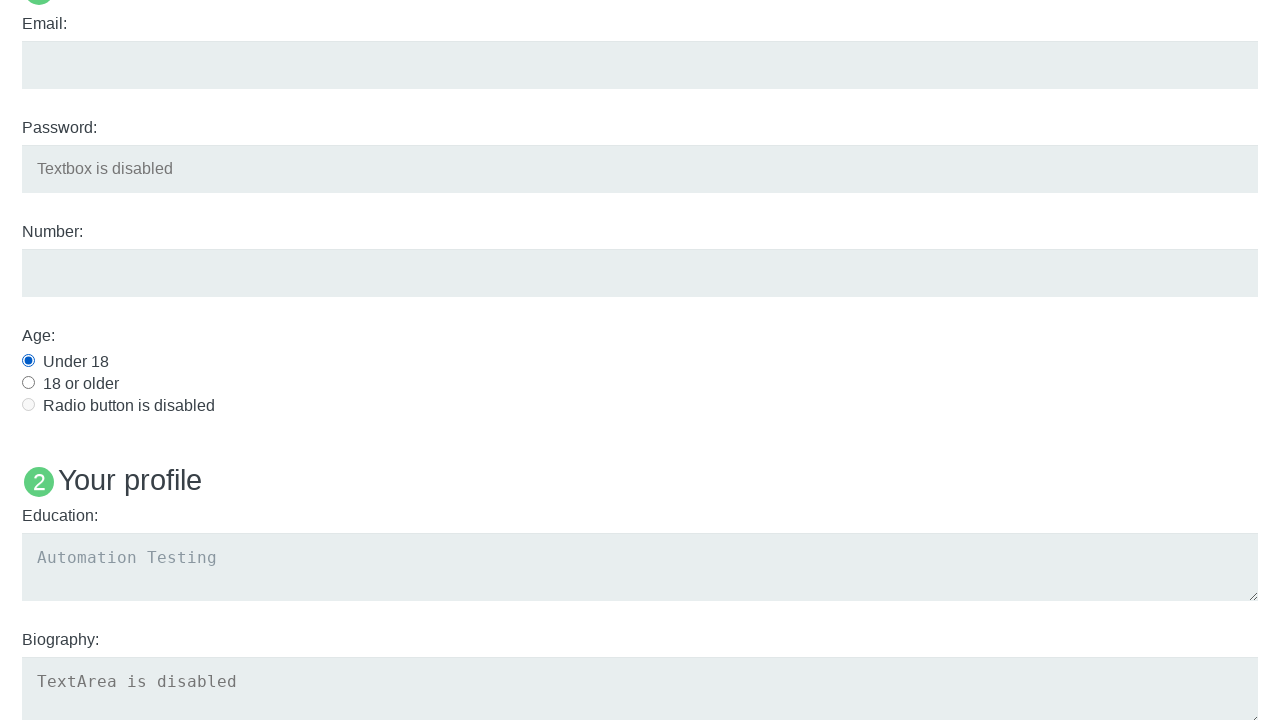

Checked that job1 dropdown is enabled
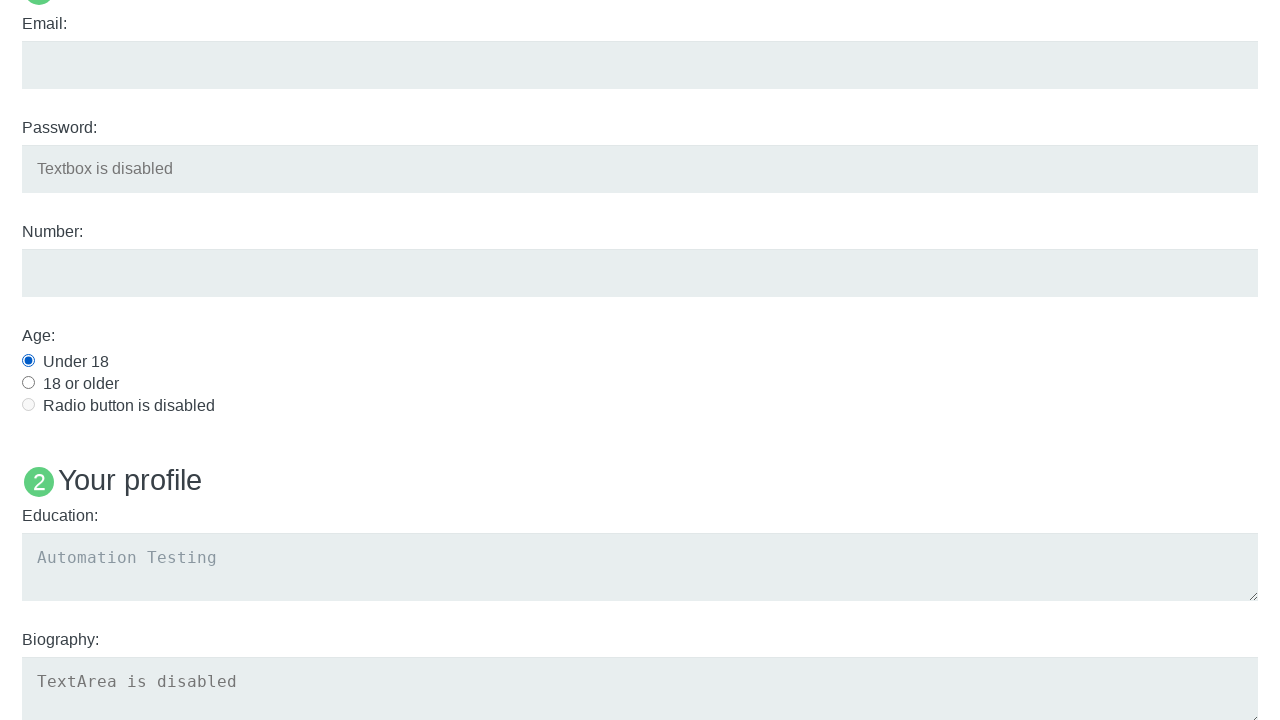

Checked that job2 dropdown is enabled
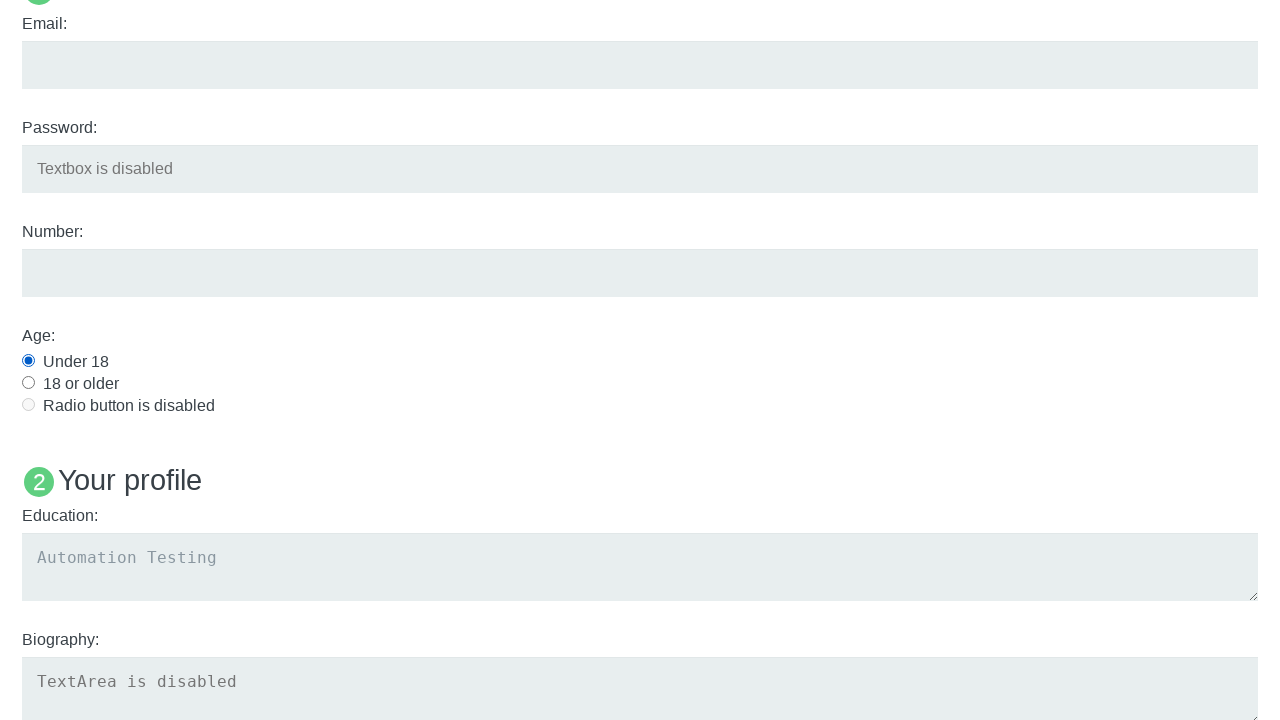

Checked that job3 dropdown is enabled
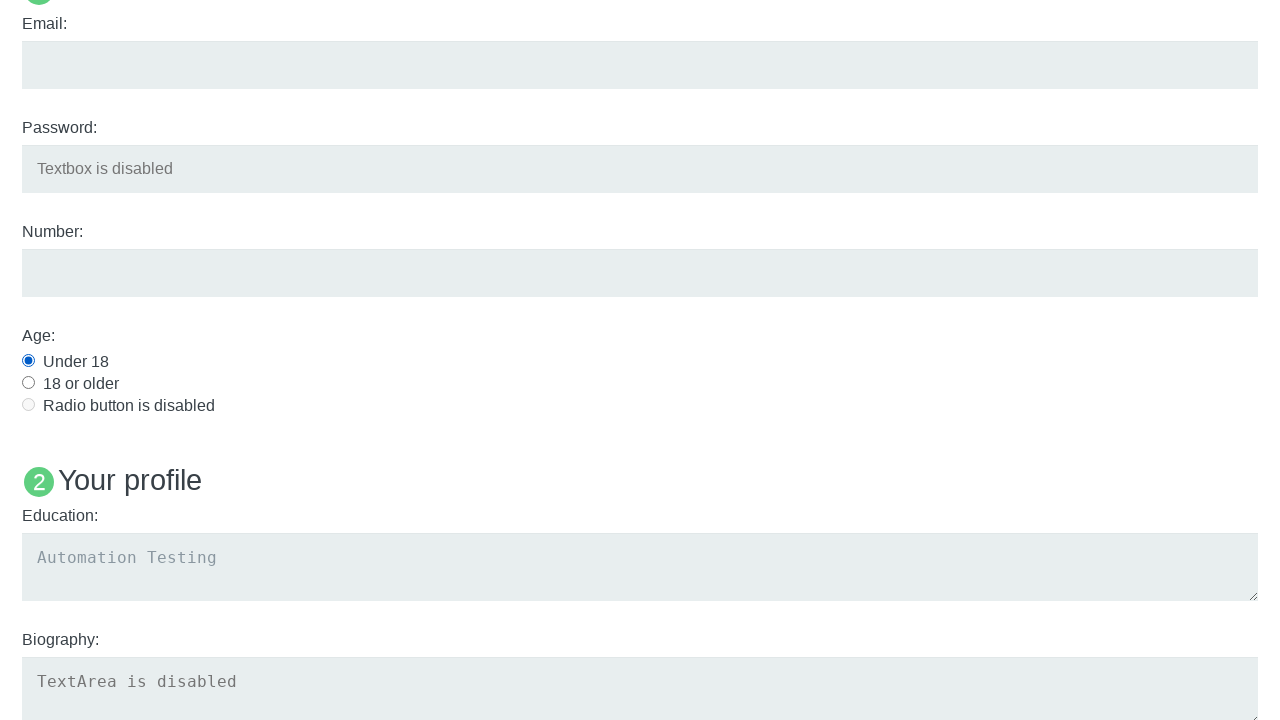

Checked that development checkbox is enabled
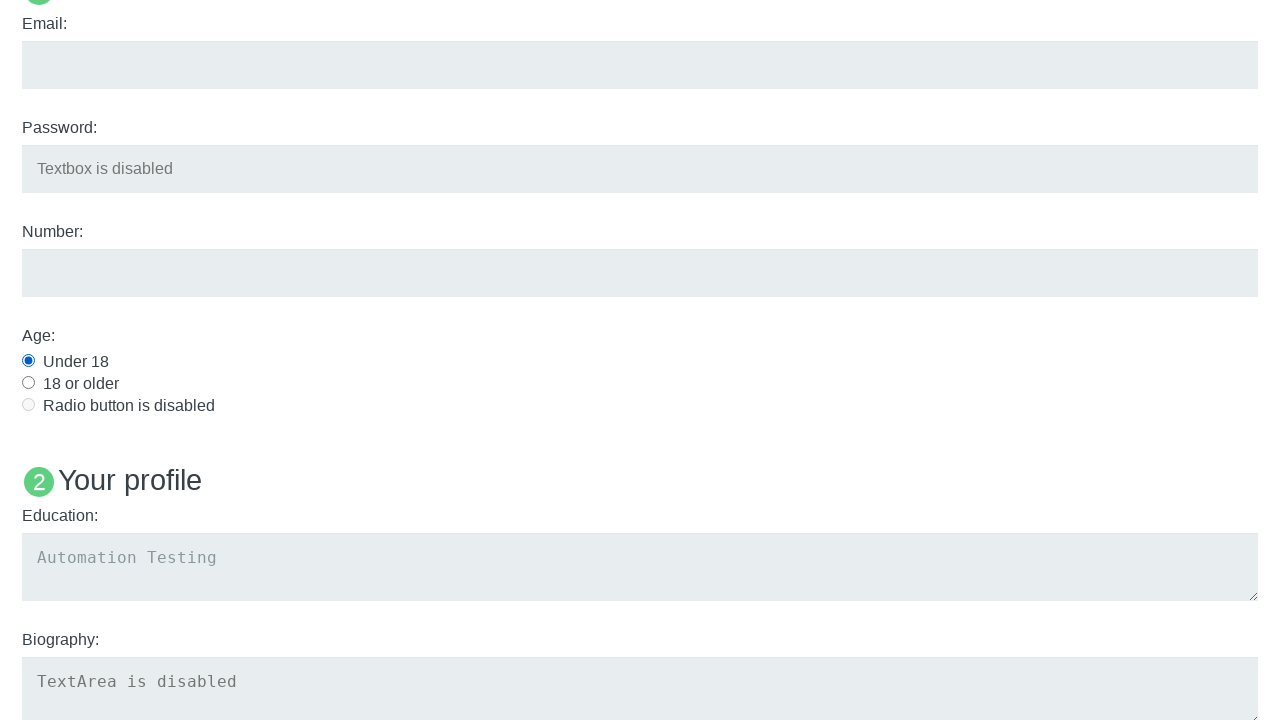

Checked that disabled checkbox is disabled
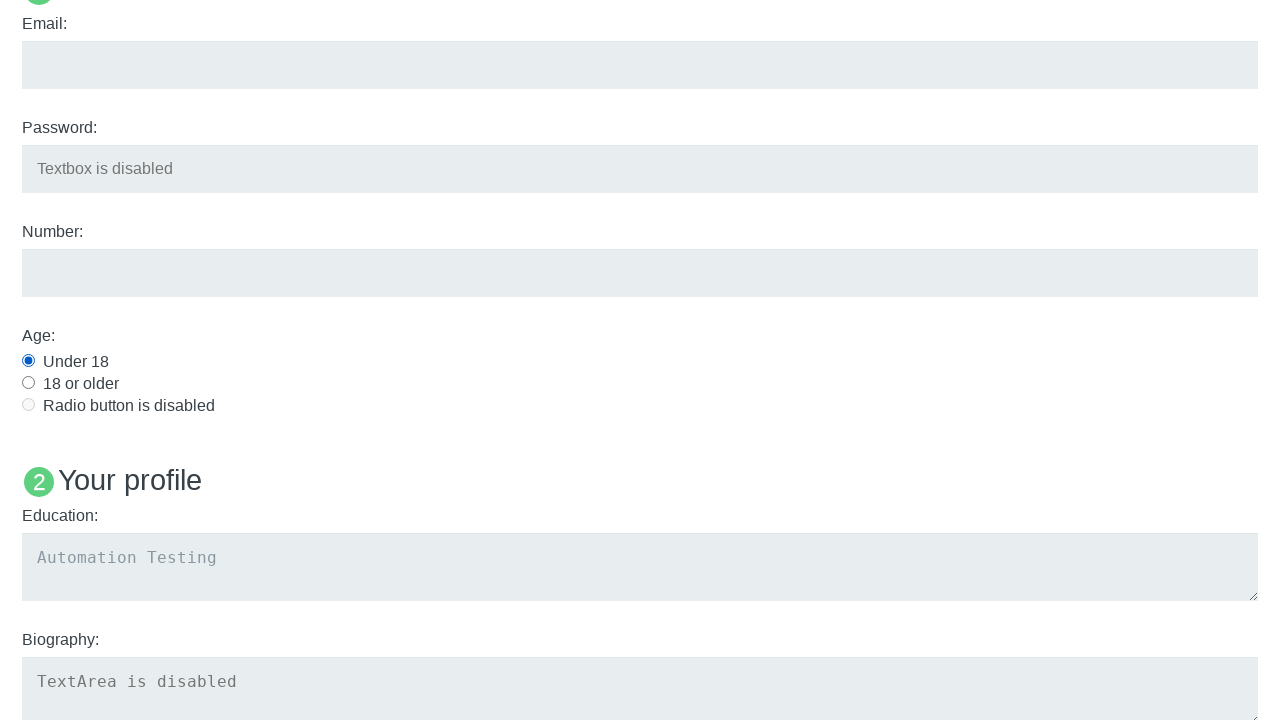

Checked that slider-1 is enabled
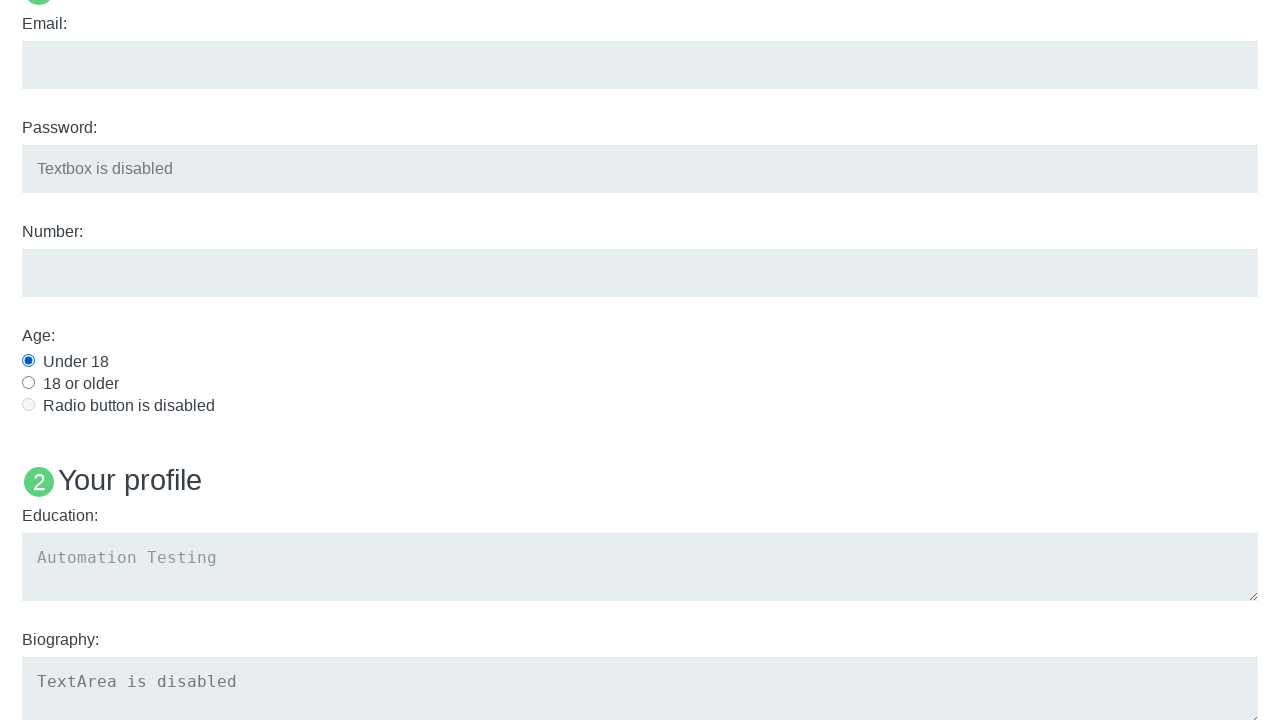

Checked that slider-2 is enabled
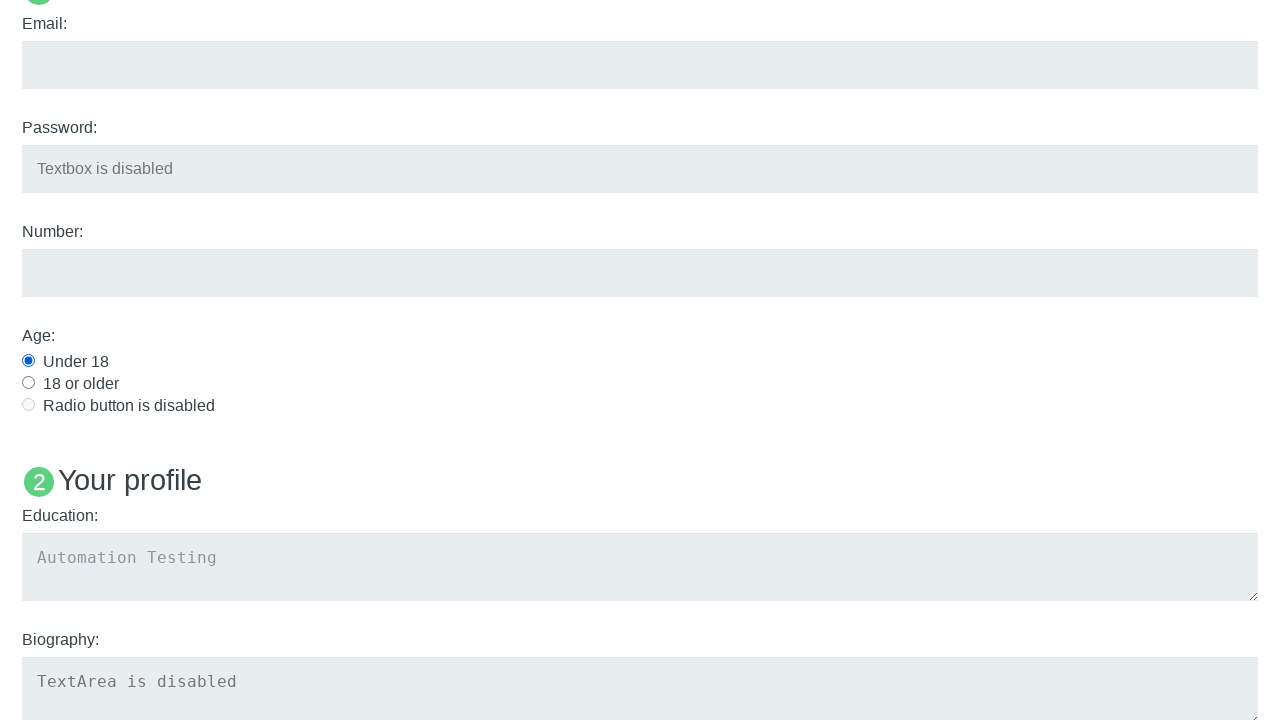

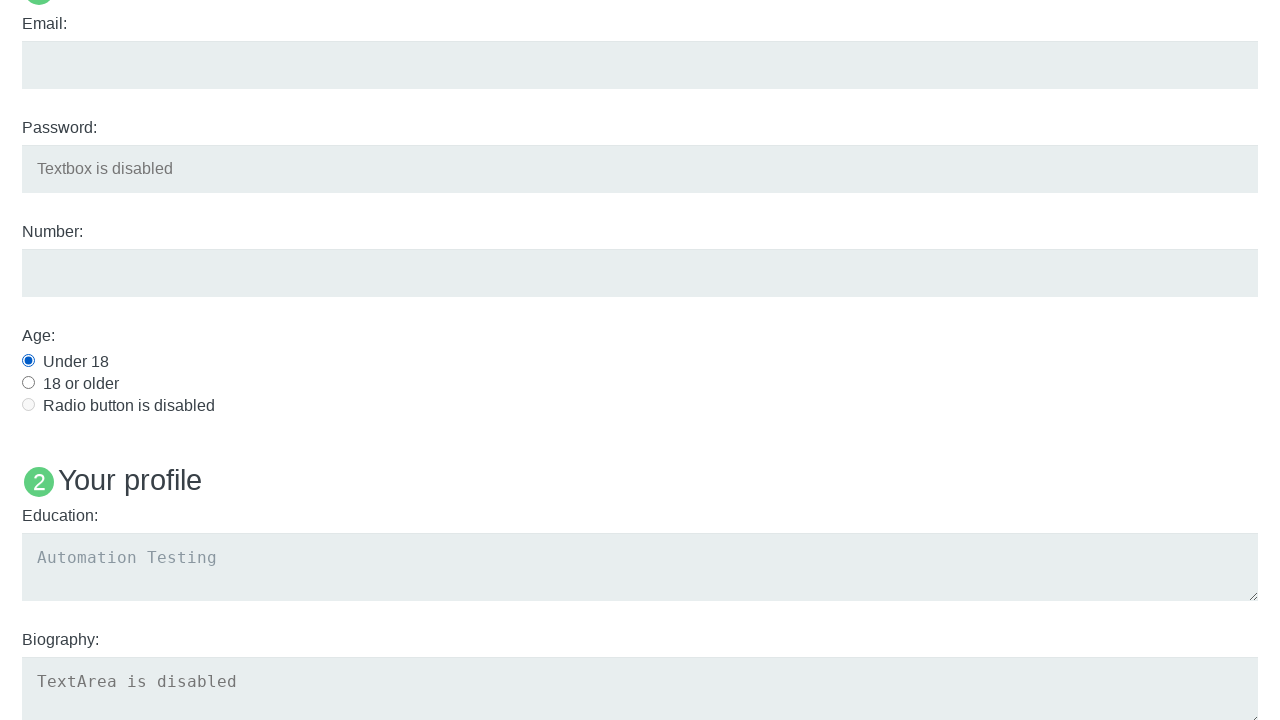